Tests multiple iframes by filling text inputs in each of 5 different frames

Starting URL: https://ui.vision/demo/webtest/frames/

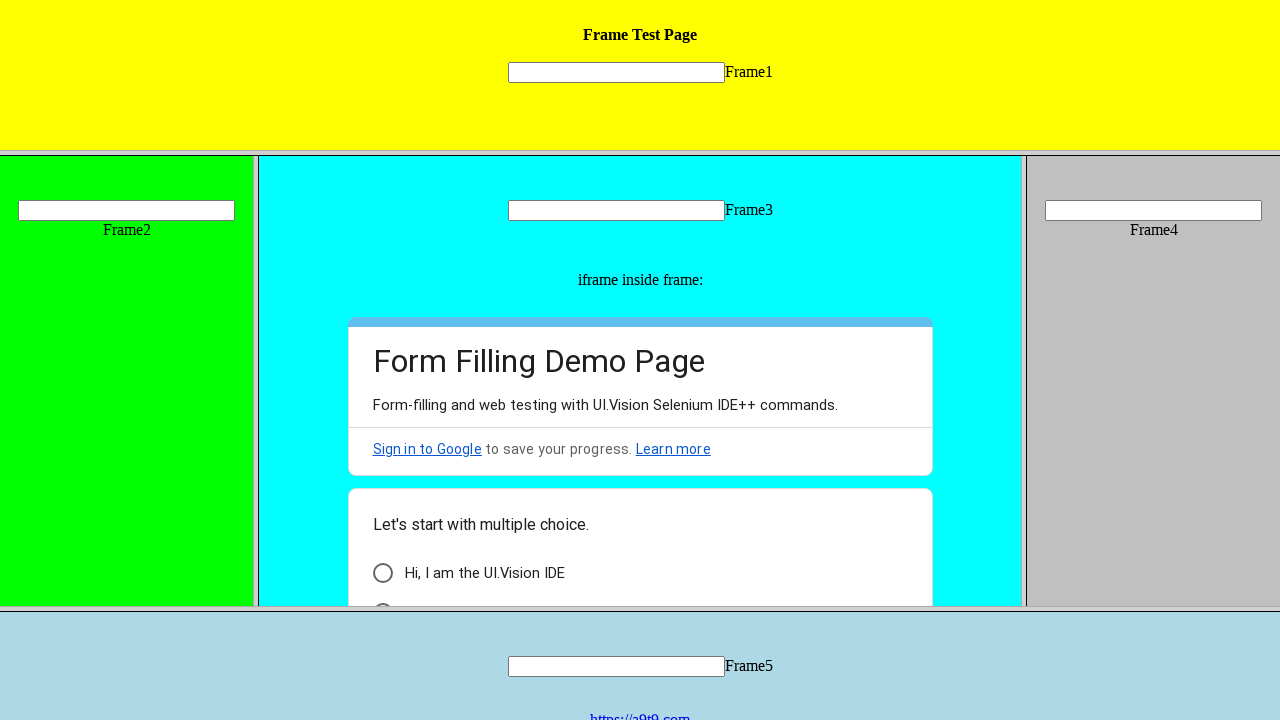

Verified that page contains 7 frames
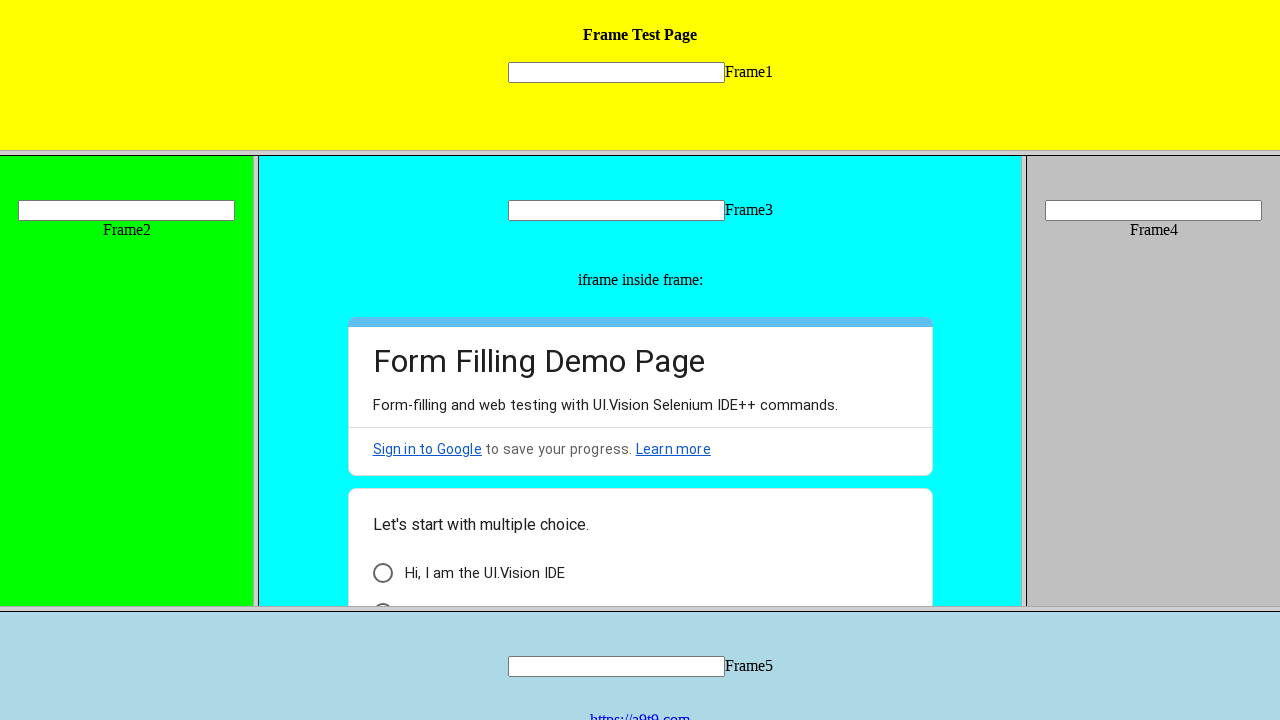

Located frame 1
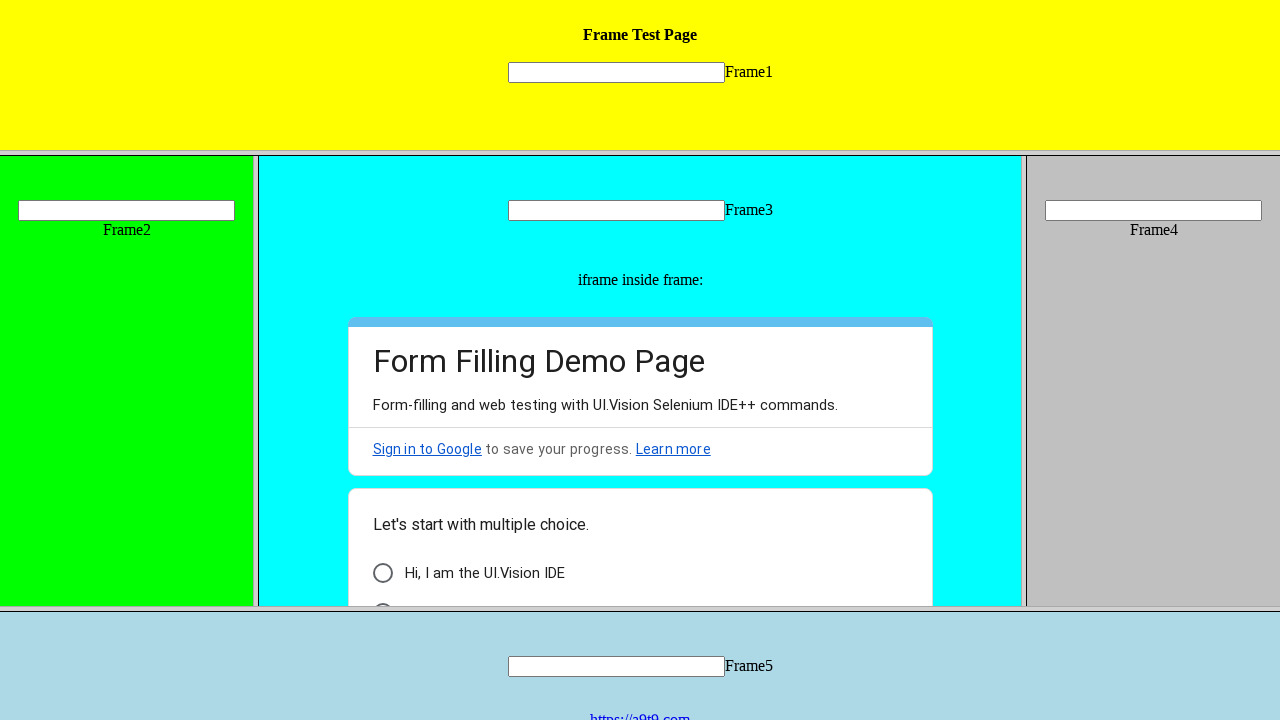

Filled text input in frame 1 with '1' on //input[@name='mytext1']
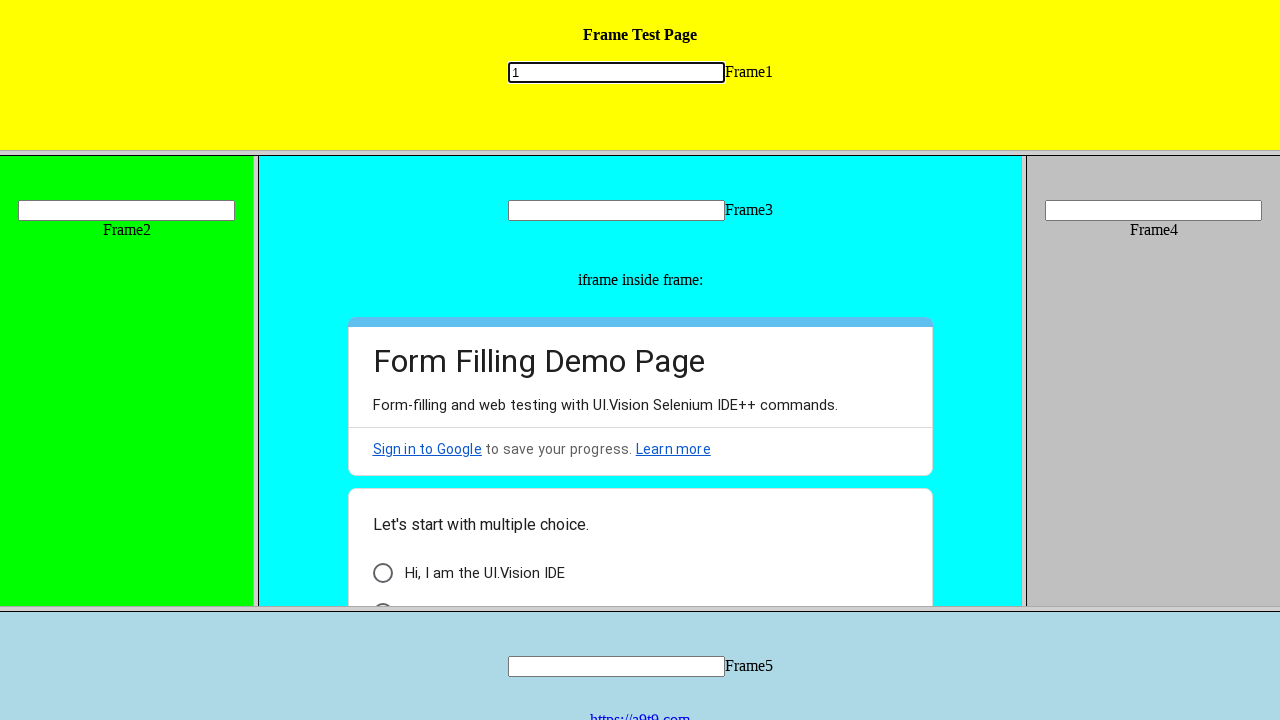

Located frame 2
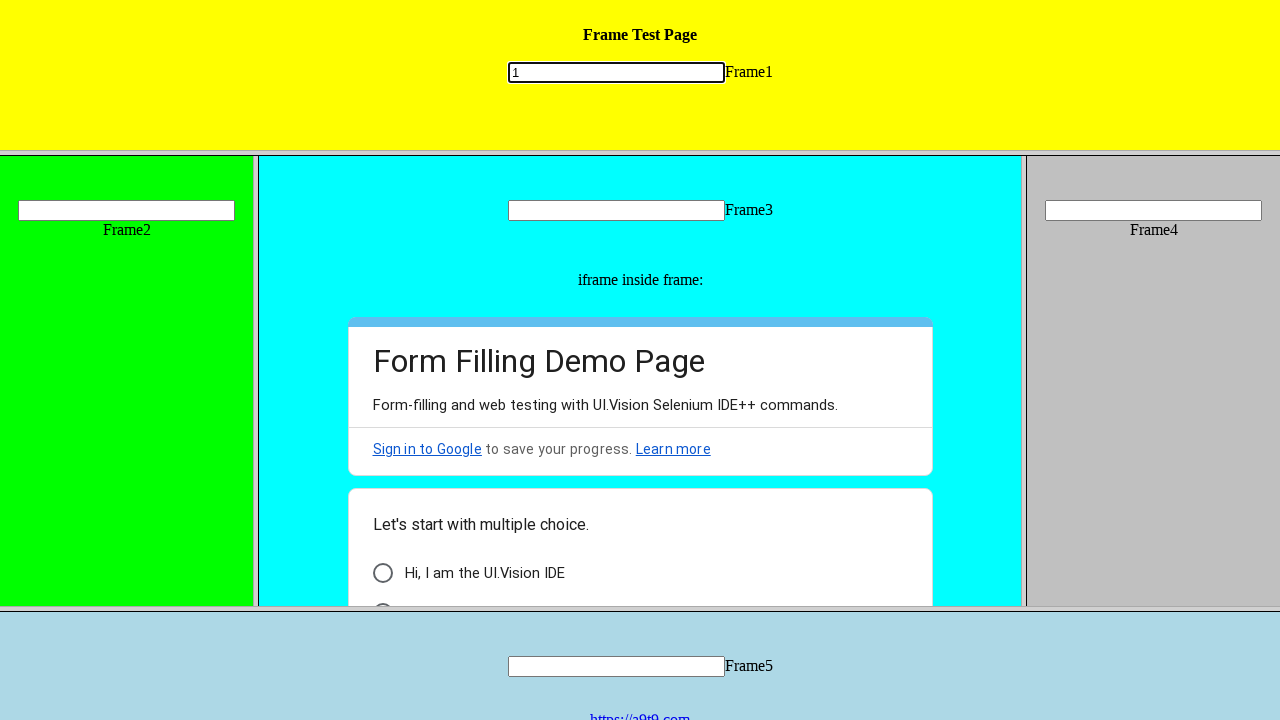

Filled text input in frame 2 with '2' on //input[@name='mytext2']
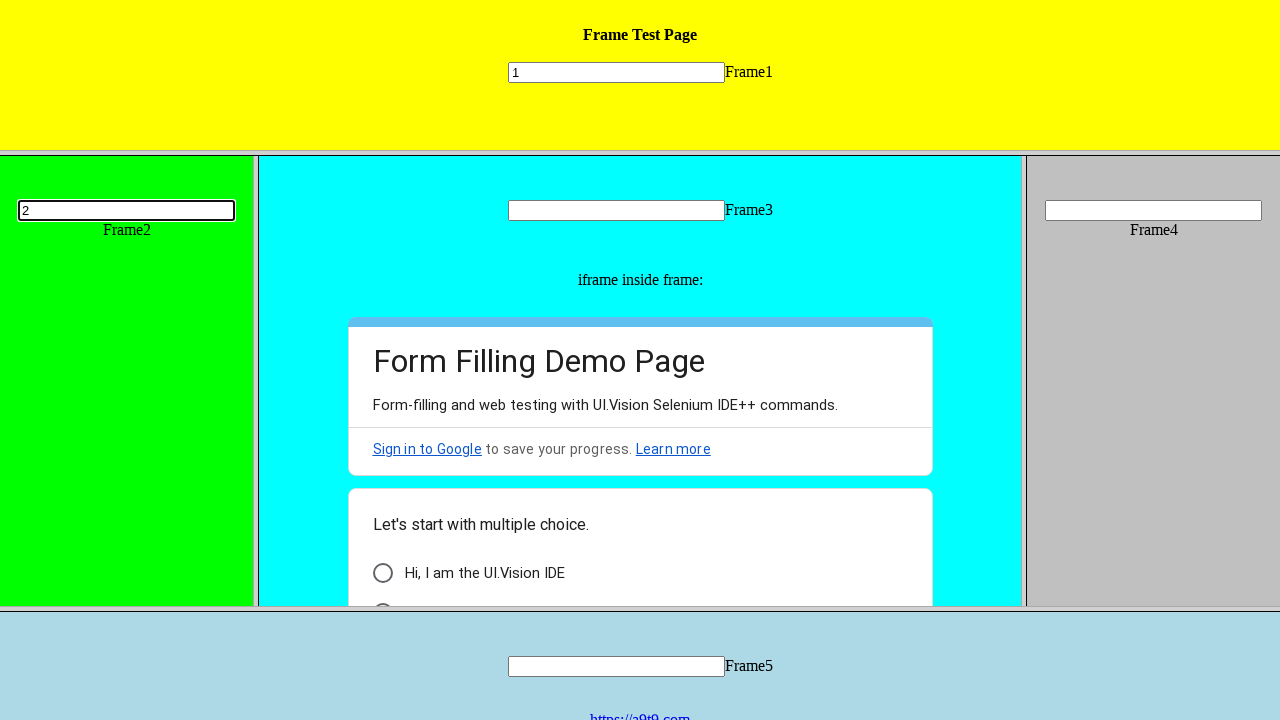

Located frame 3
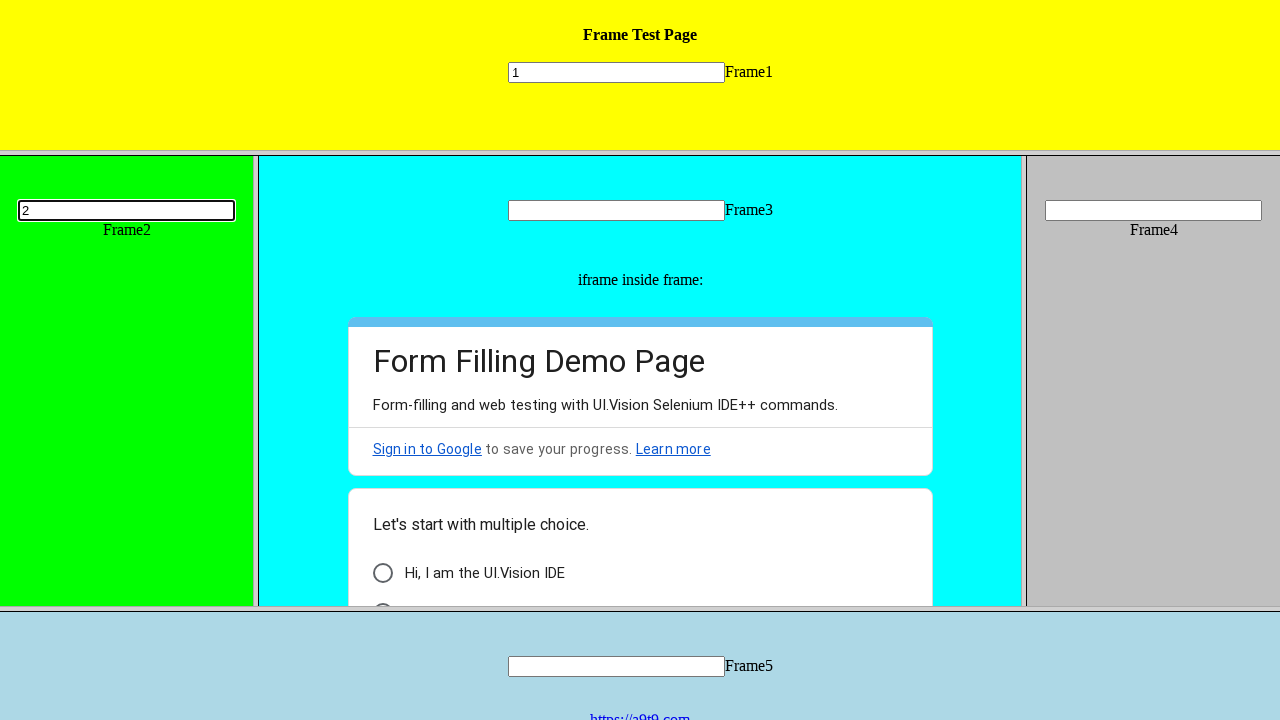

Filled text input in frame 3 with '3' on //input[@name='mytext3']
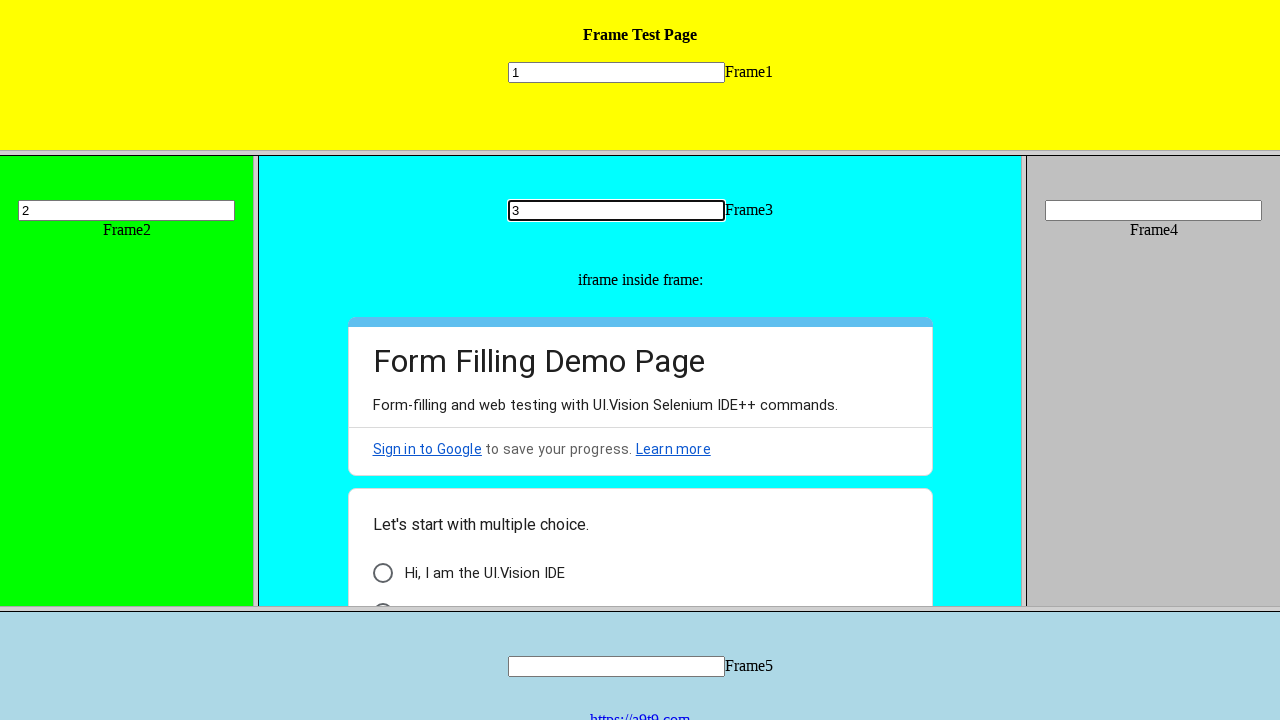

Located frame 4
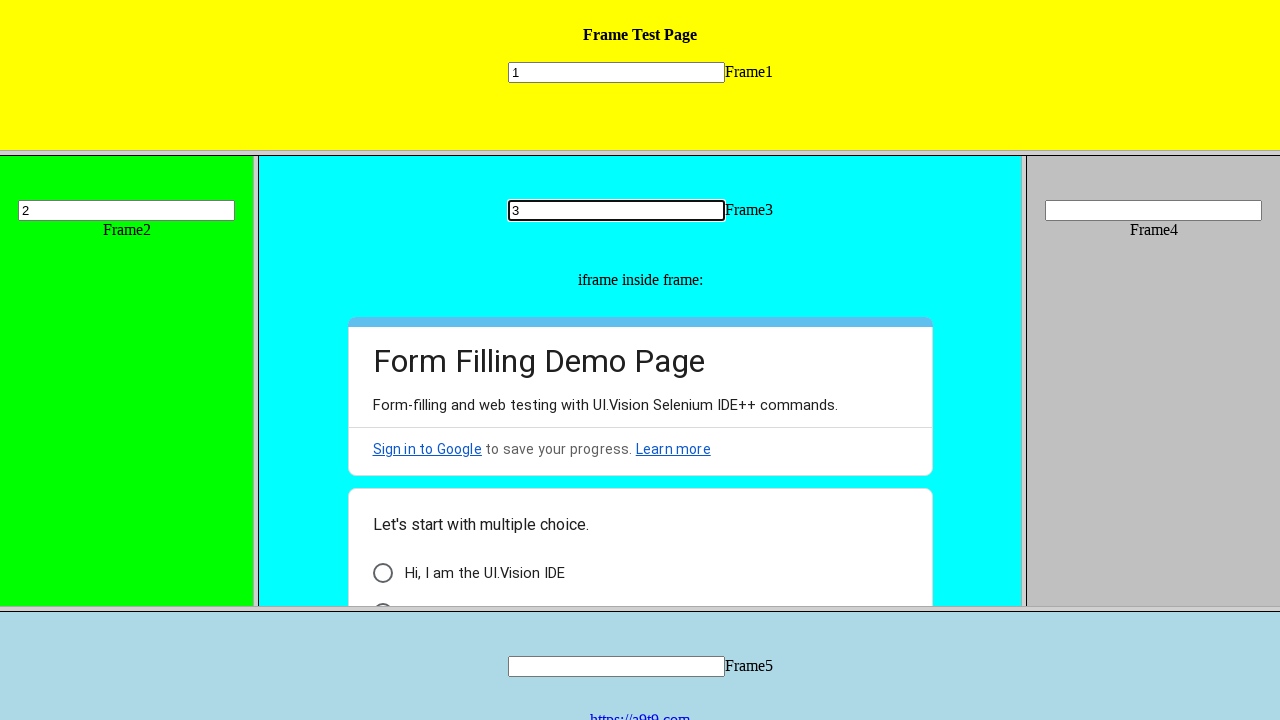

Filled text input in frame 4 with '4' on //input[@name='mytext4']
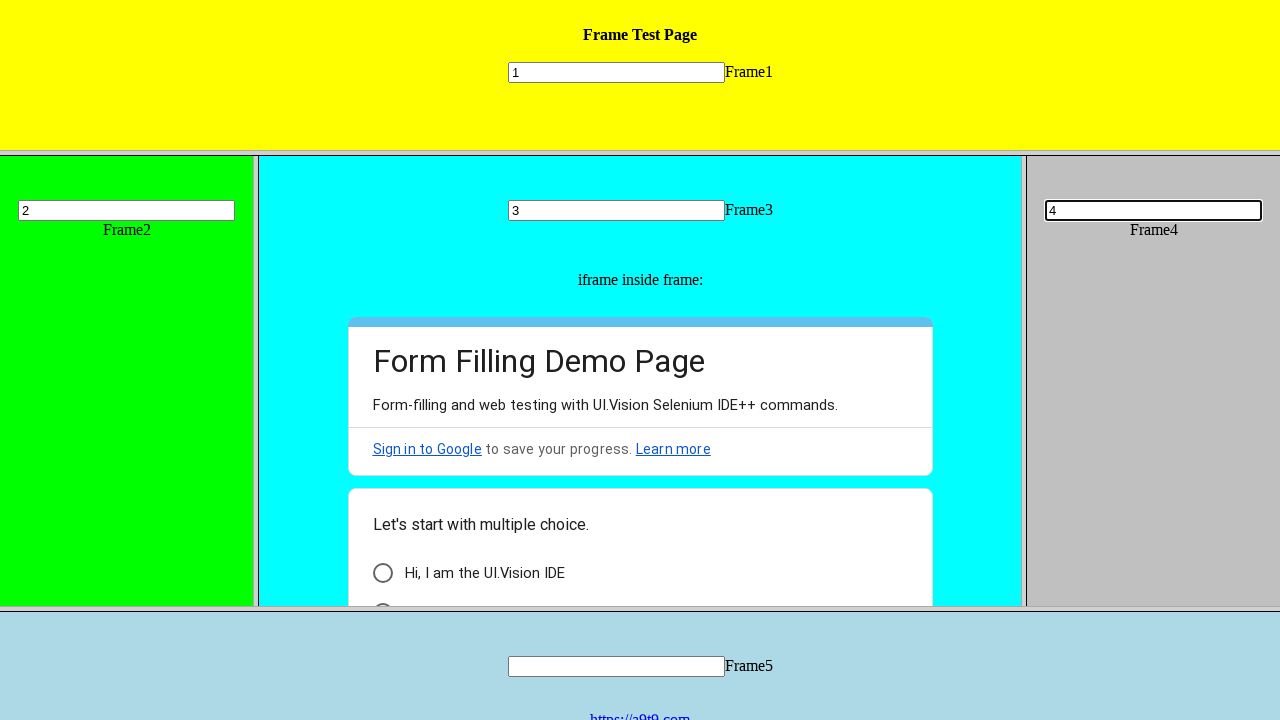

Located frame 5
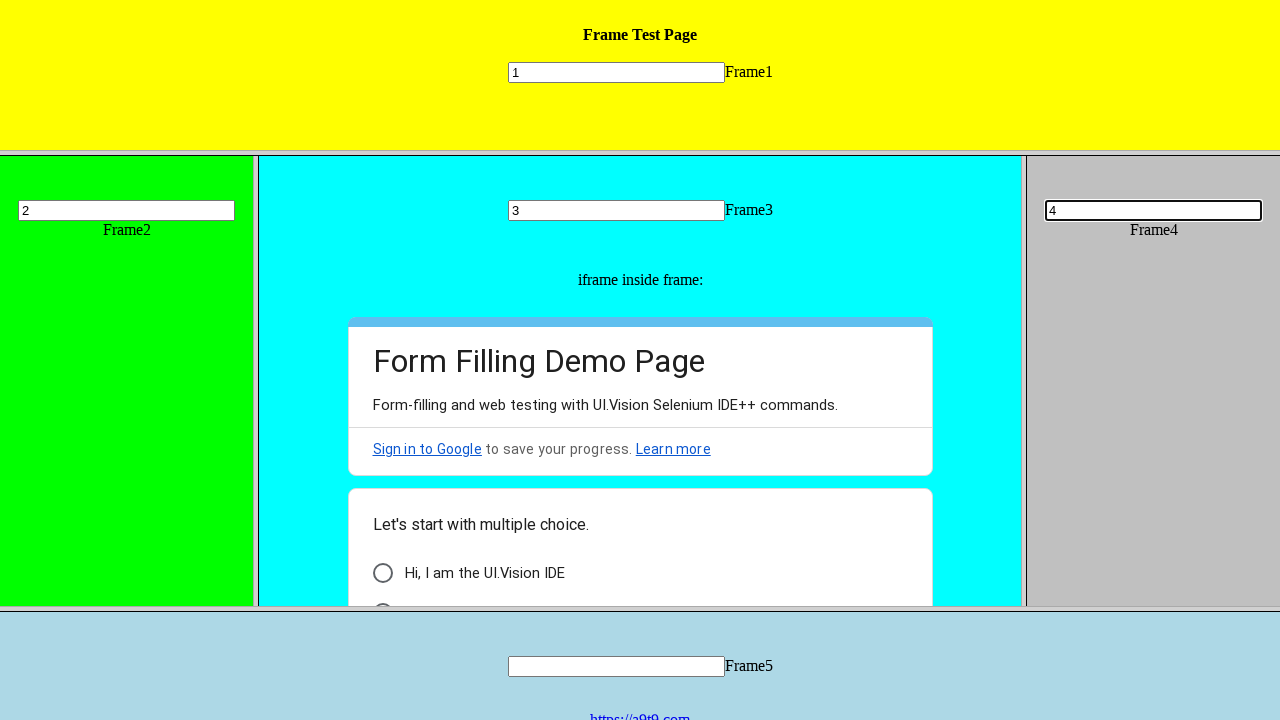

Filled text input in frame 5 with '5' on //input[@name='mytext5']
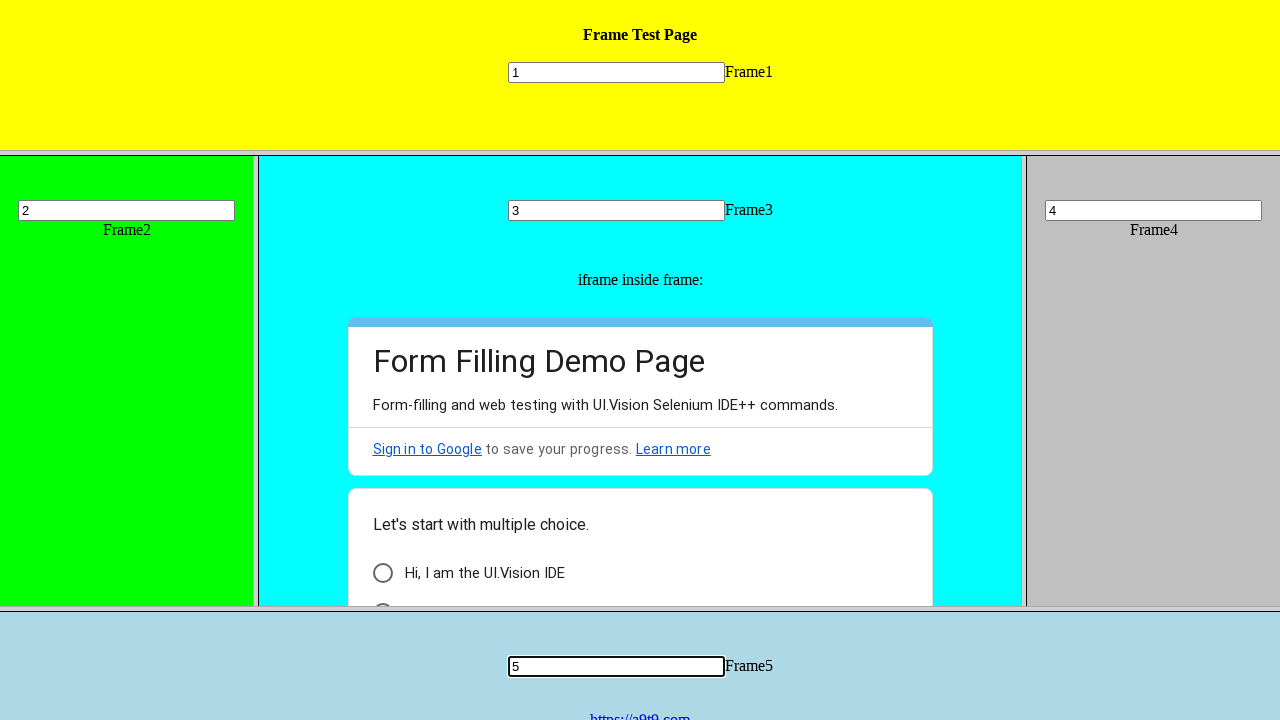

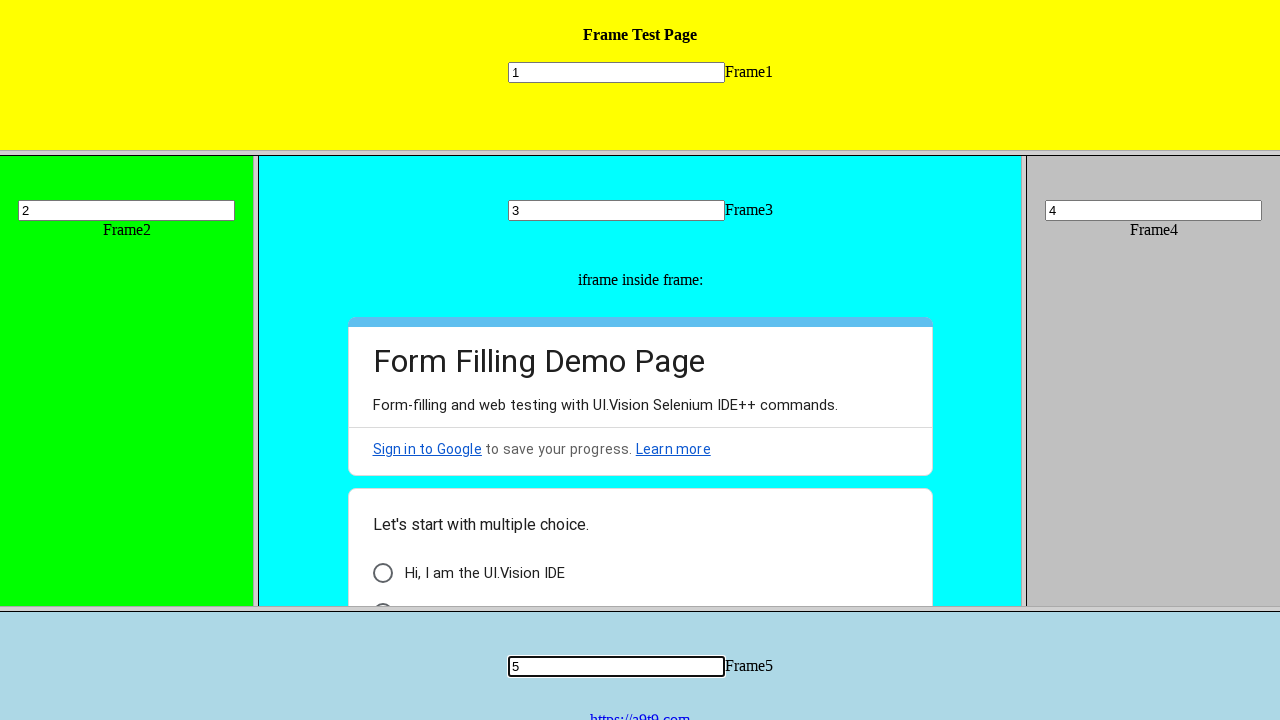